Tests stale element handling by navigating to dynamic controls page, clicking a checkbox, removing it via button click, and then adding it back while verifying element staleness

Starting URL: https://the-internet.herokuapp.com

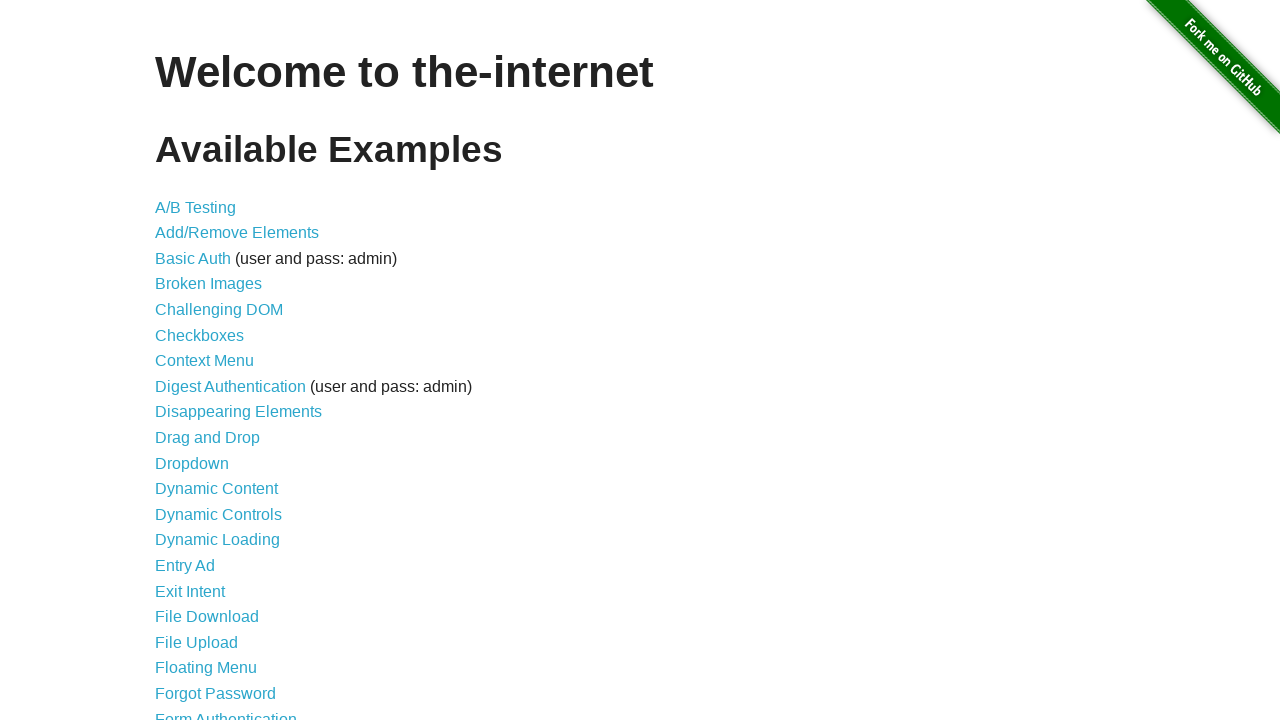

Clicked link to navigate to Dynamic Controls page at (218, 514) on xpath=//div[@id='content']/ul//a[@href='/dynamic_controls']
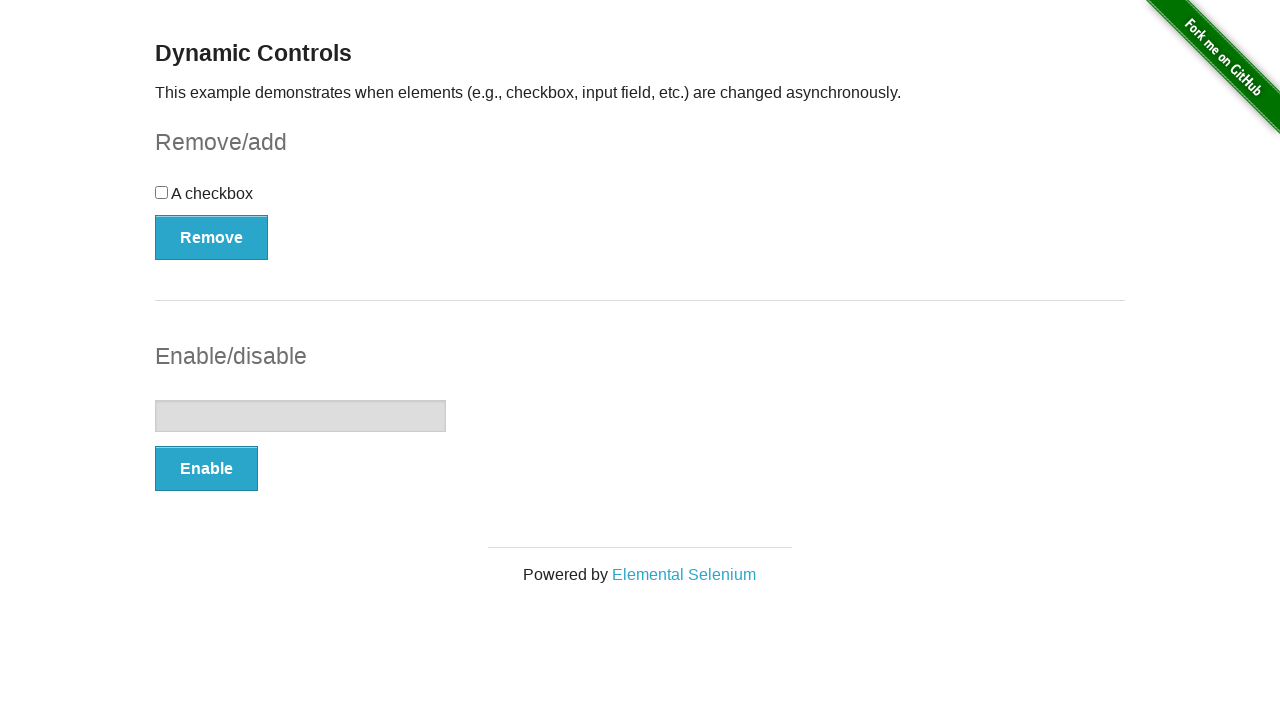

Clicked the checkbox element at (640, 200) on #checkbox
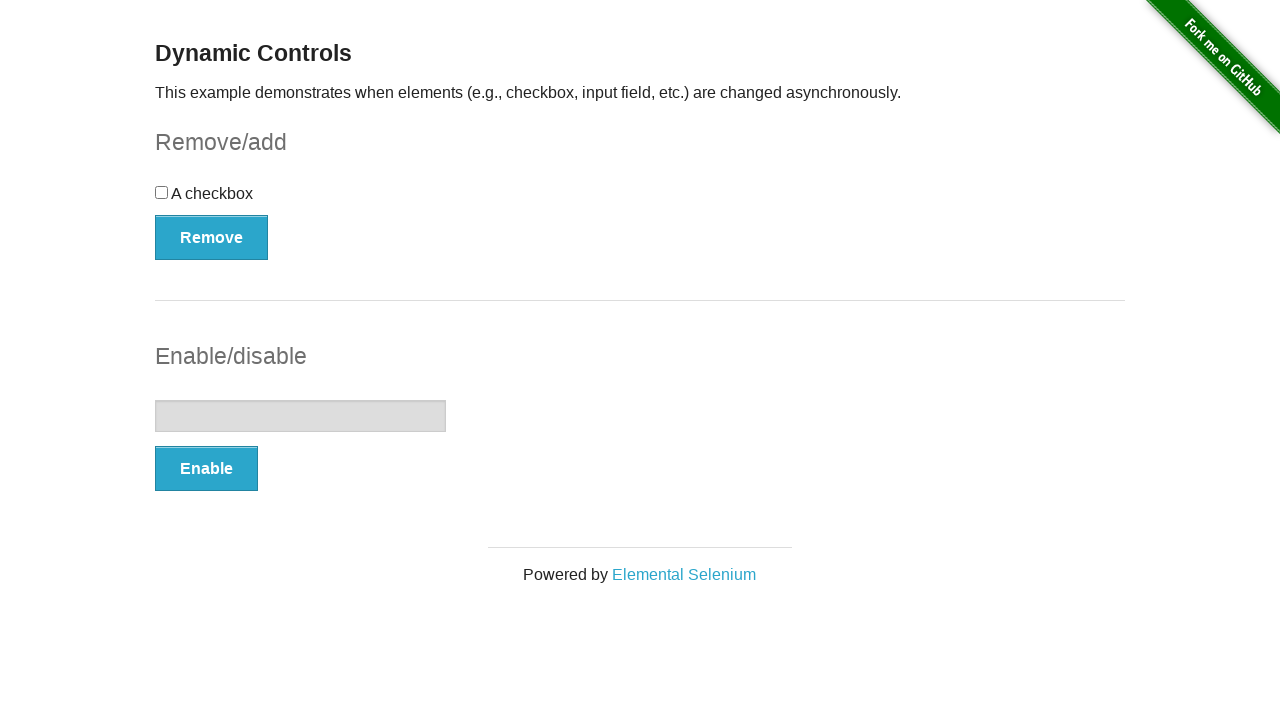

Clicked the Remove button to remove the checkbox at (212, 237) on xpath=//form[@id='checkbox-example']/button[@type='button']
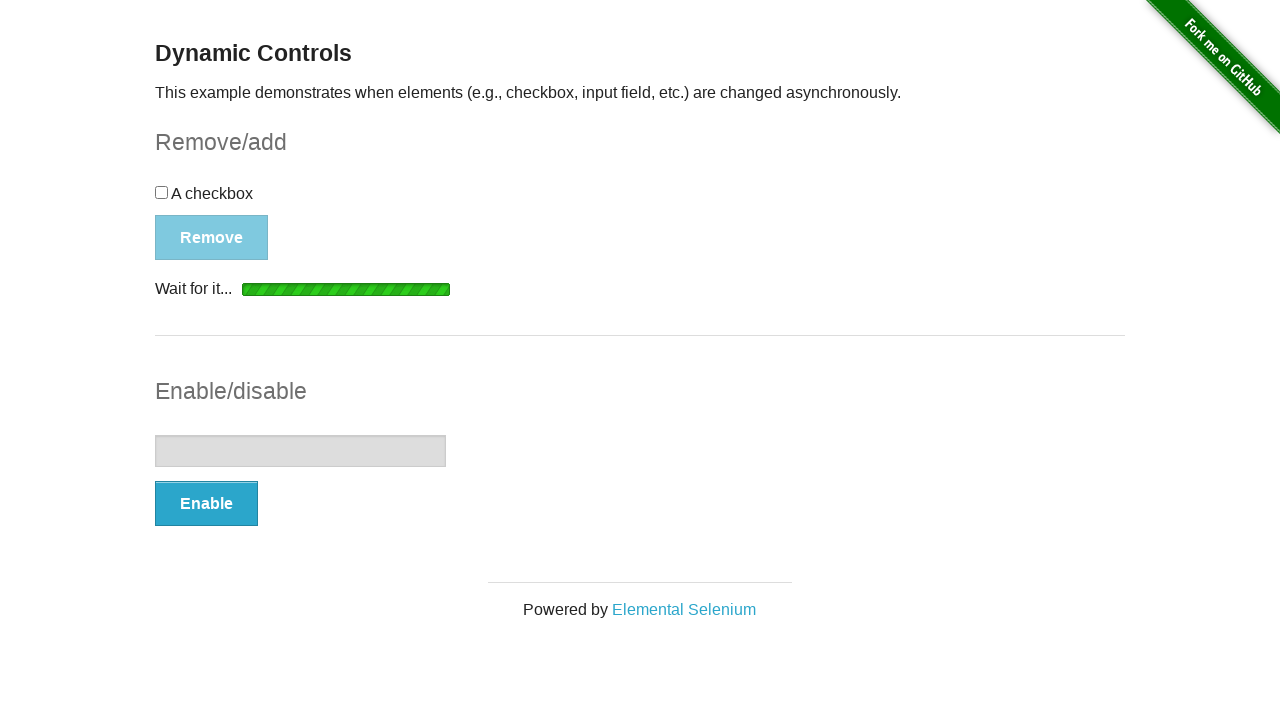

Verified checkbox has disappeared (element is now stale)
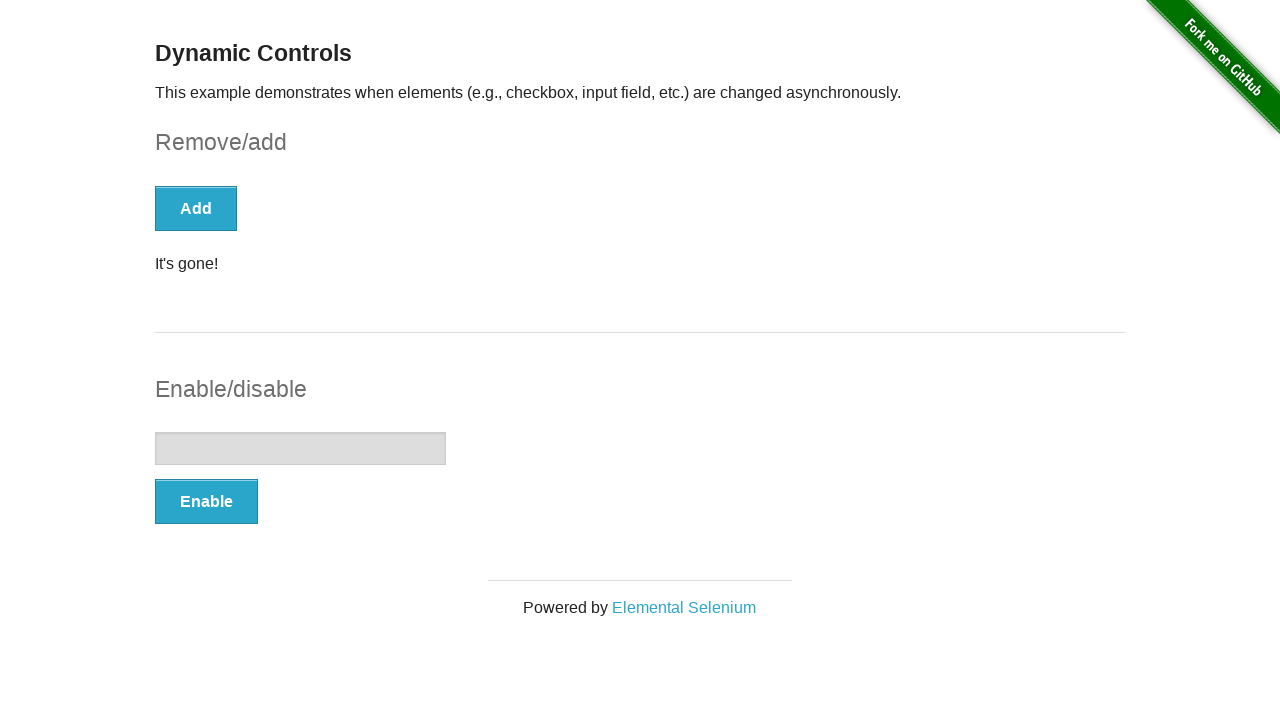

Clicked the Add button to restore the checkbox at (196, 208) on xpath=//form[@id='checkbox-example']/button[@type='button']
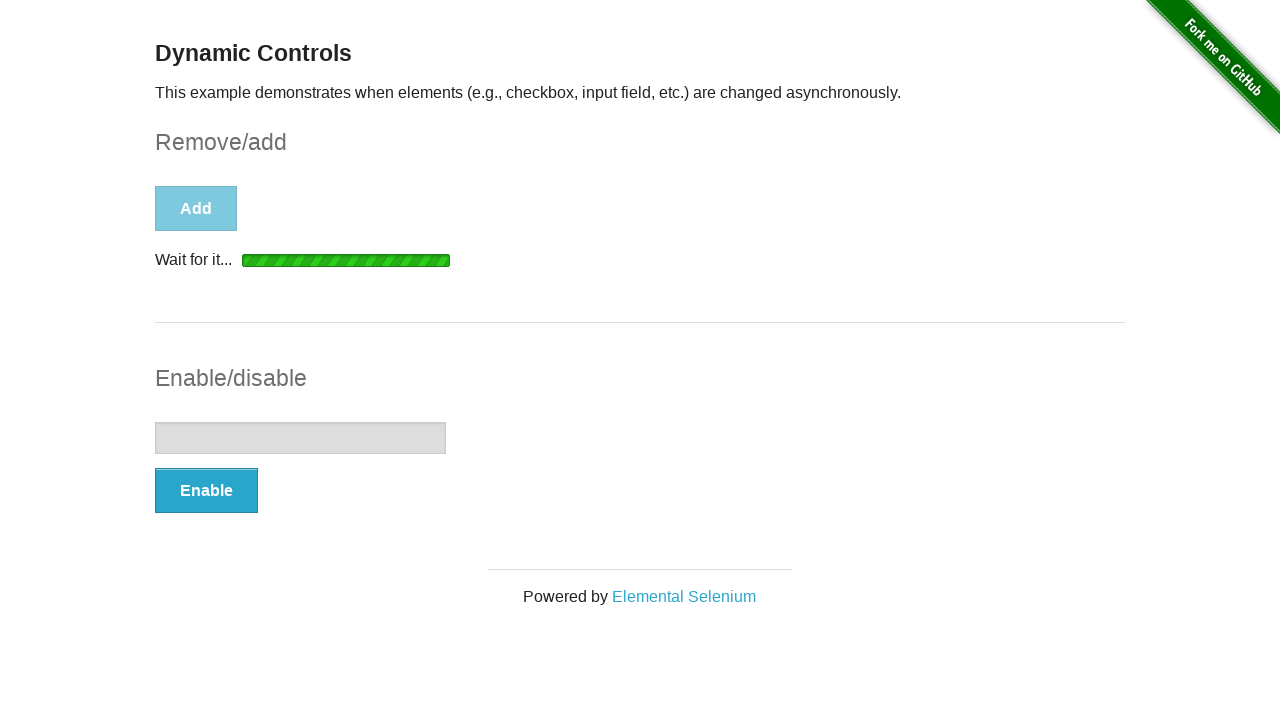

Verified checkbox has reappeared in the DOM
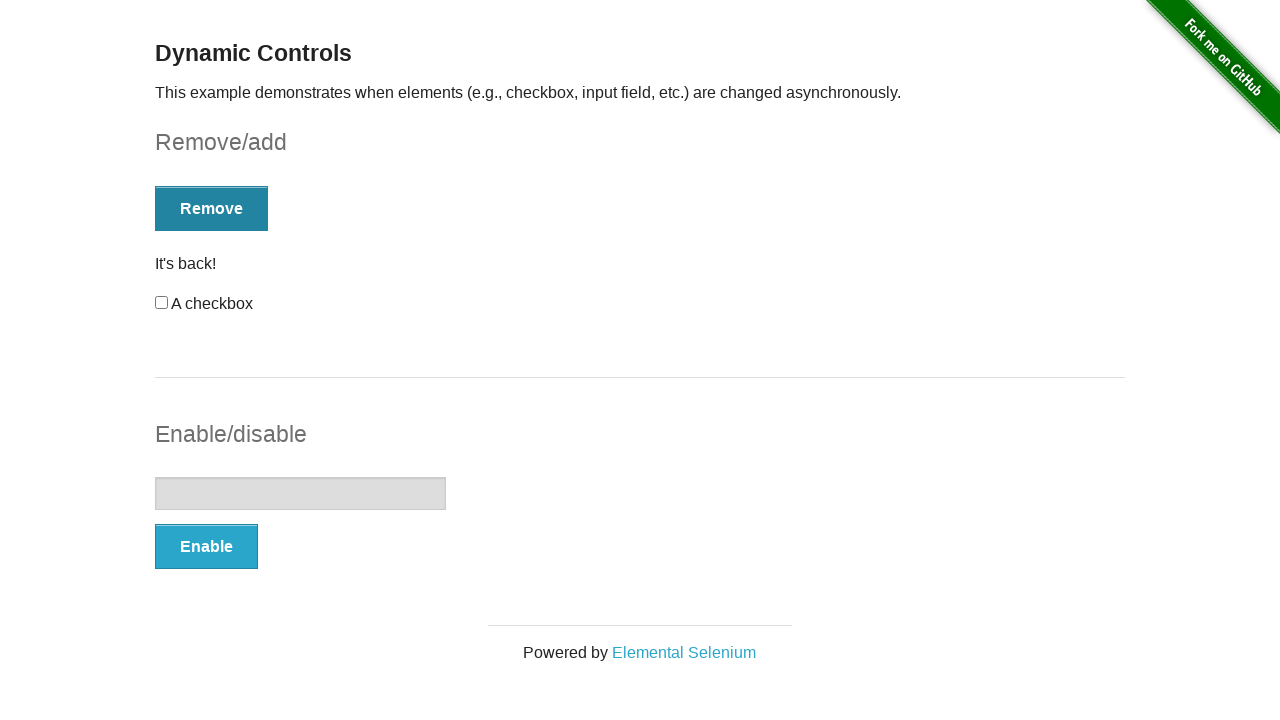

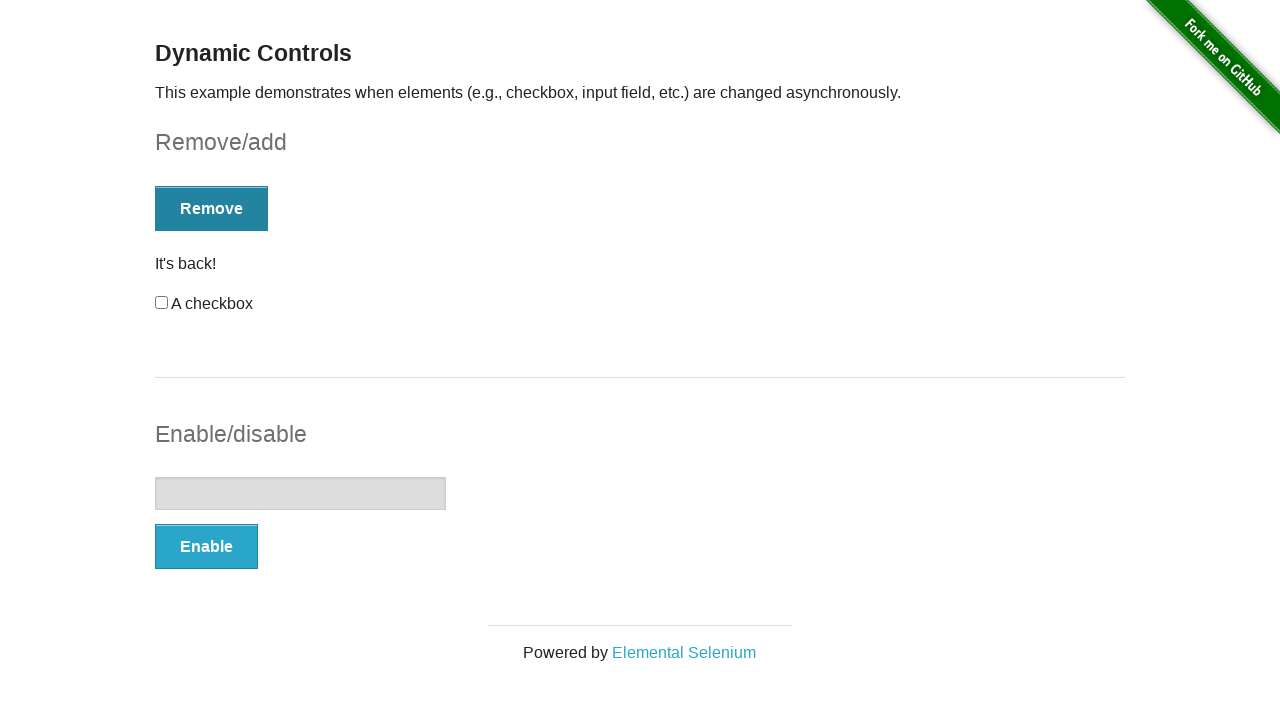